Tests alert handling functionality by clicking alert buttons and interacting with different types of alerts including accepting a simple alert and entering text in a prompt alert

Starting URL: https://demoqa.com/alerts

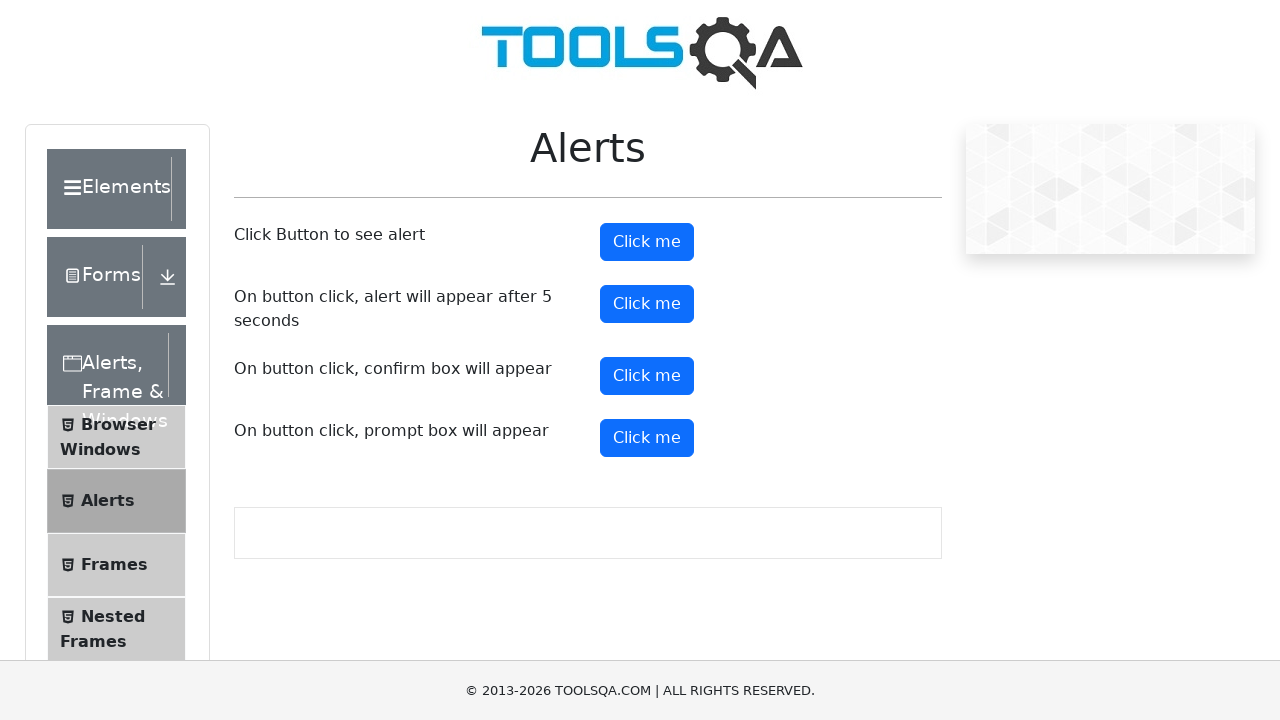

Clicked the first alert button at (647, 242) on #alertButton
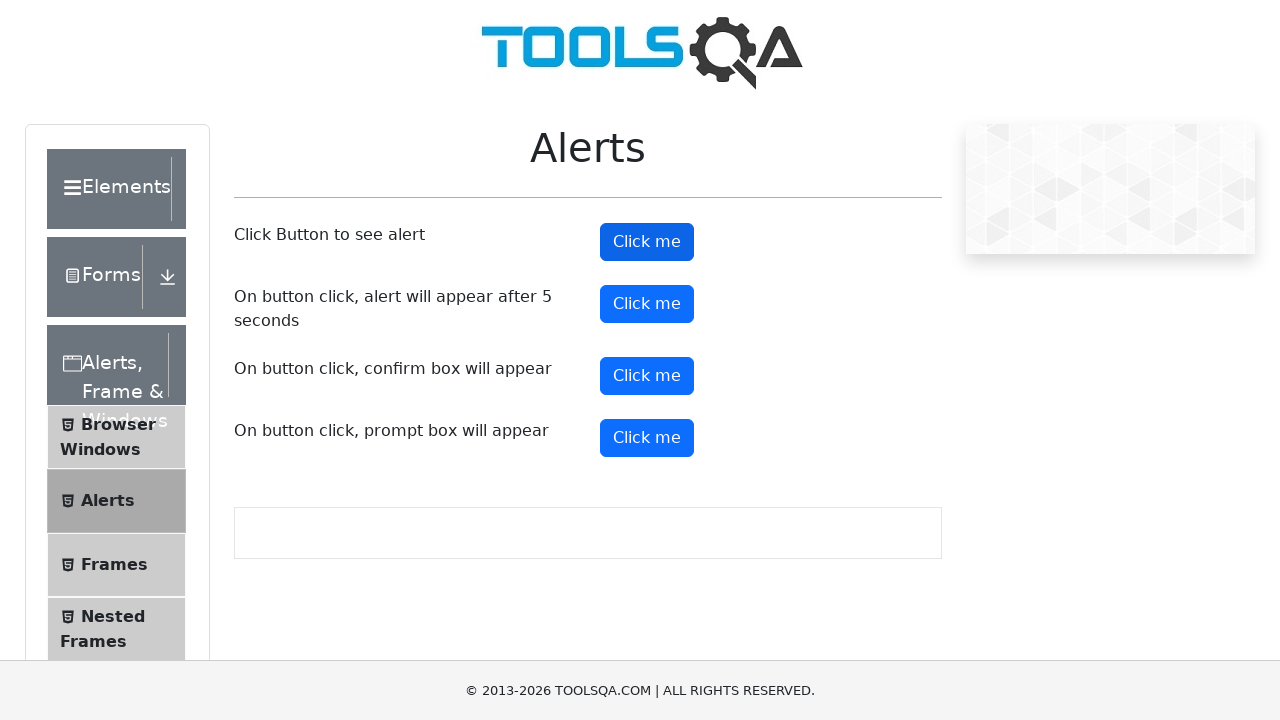

Set up handler to accept simple alert
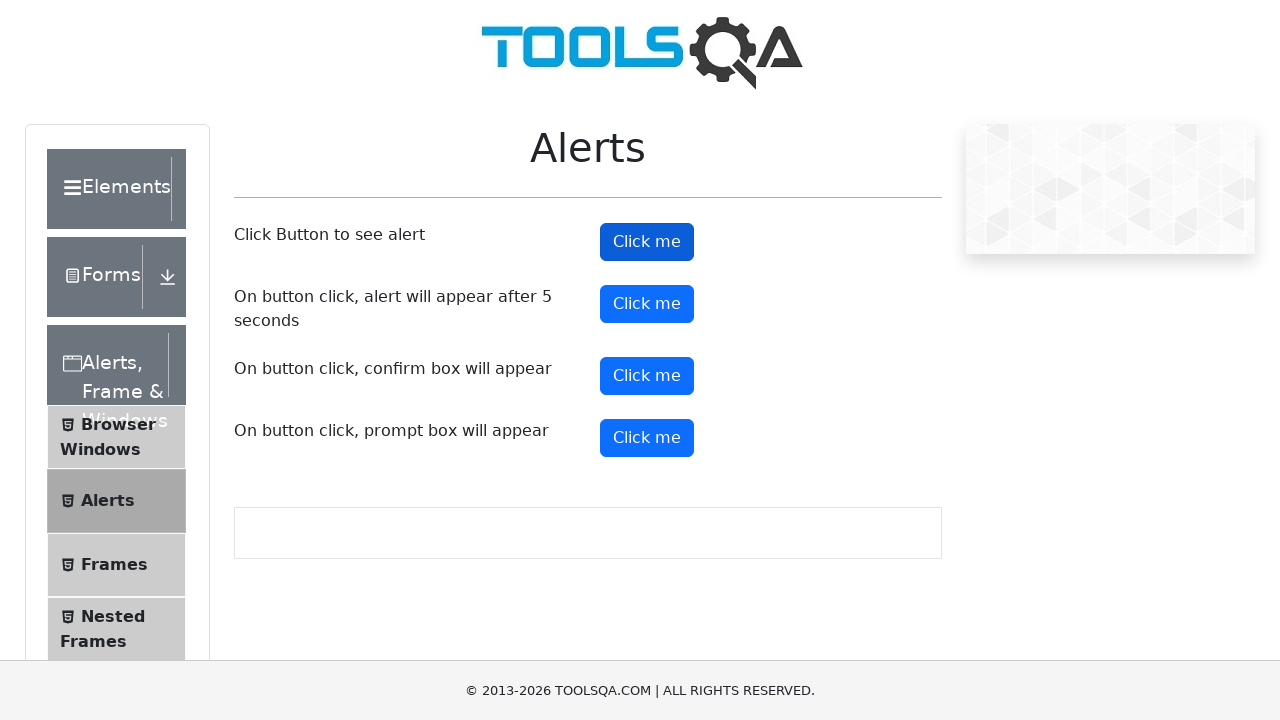

Clicked the prompt alert button at (647, 438) on xpath=//button[@id='promtButton']
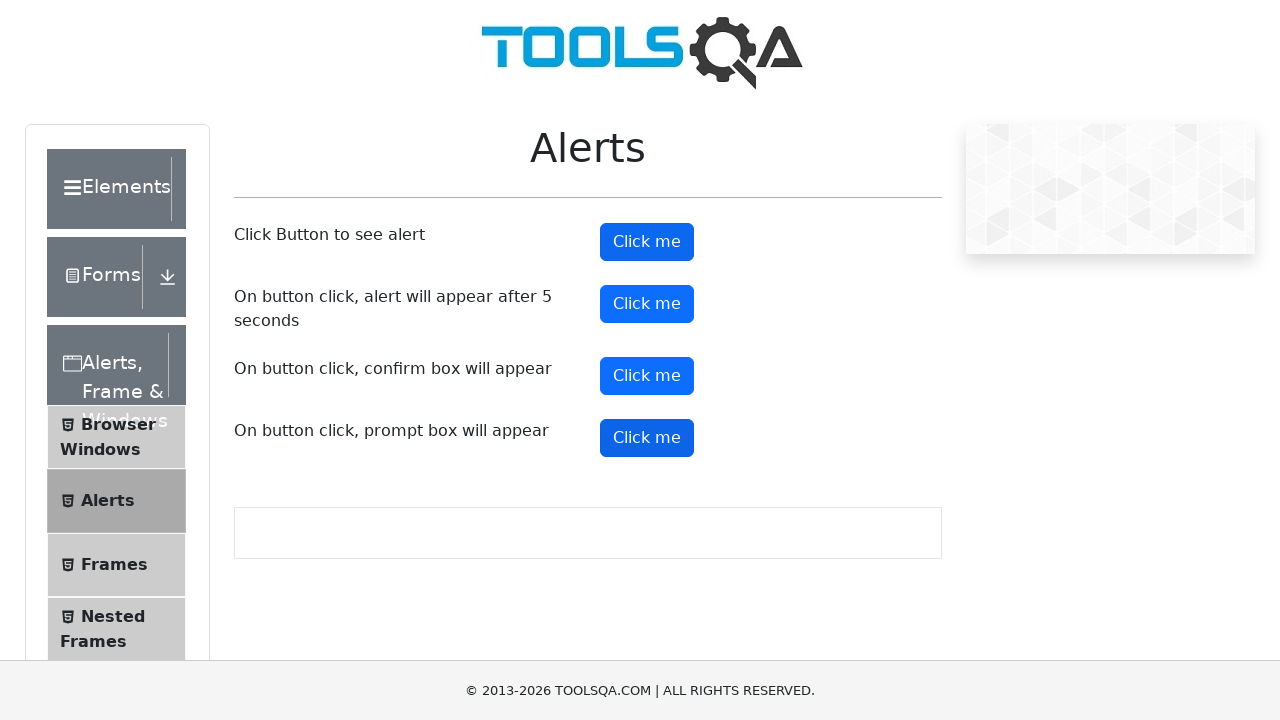

Set up handler to enter text in prompt alert
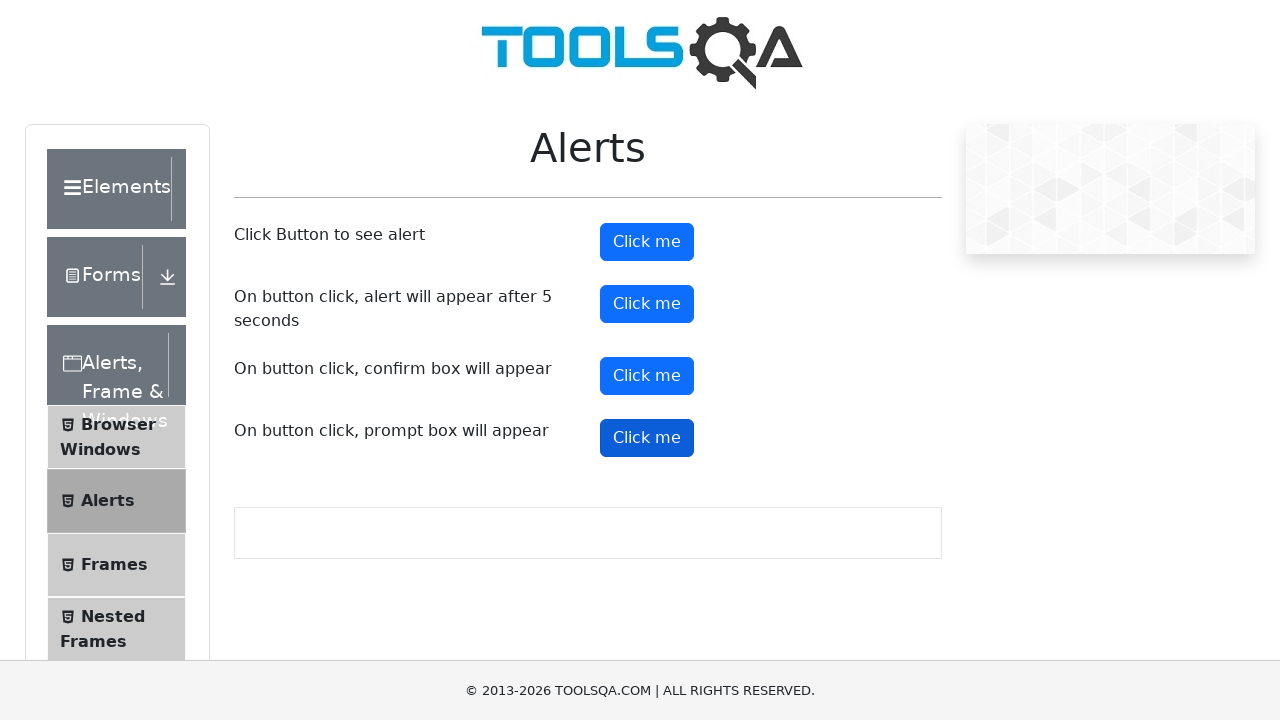

Clicked the prompt alert button and entered 'hello' text at (647, 438) on xpath=//button[@id='promtButton']
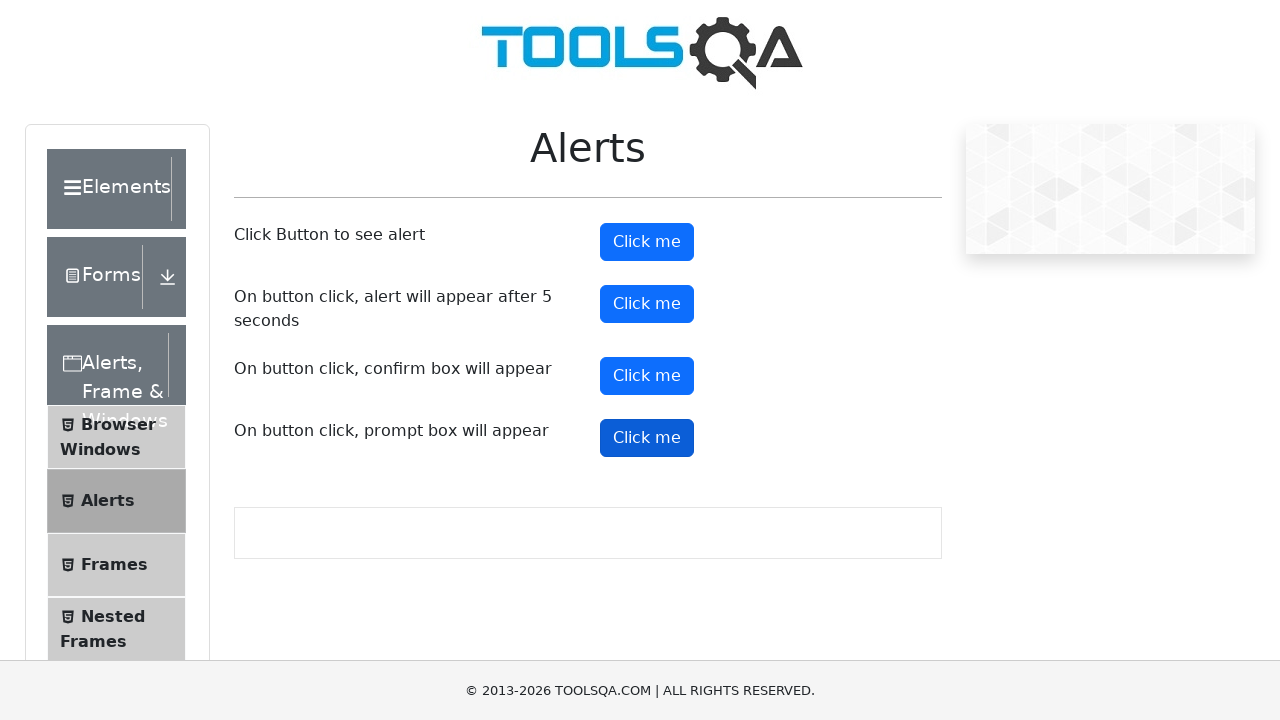

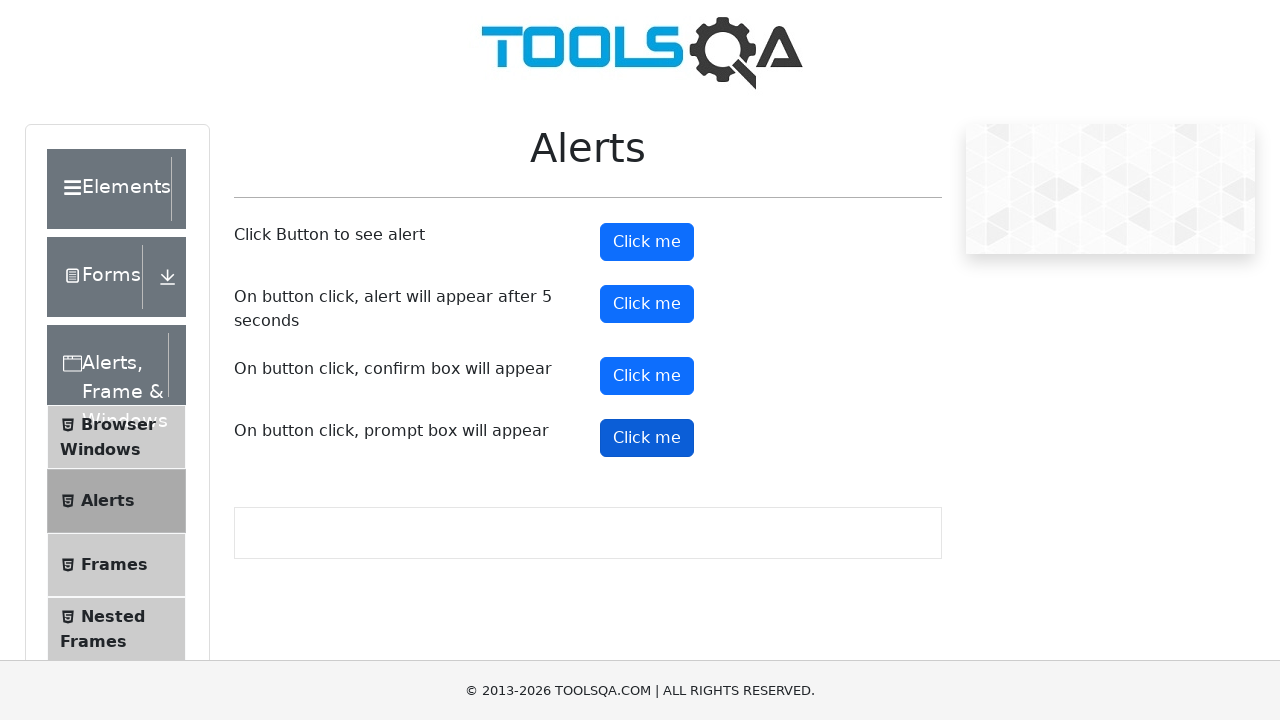